Navigates to a Tencent Cloud developer article page and verifies it loads successfully

Starting URL: https://cloud.tencent.com/developer/article/1835029

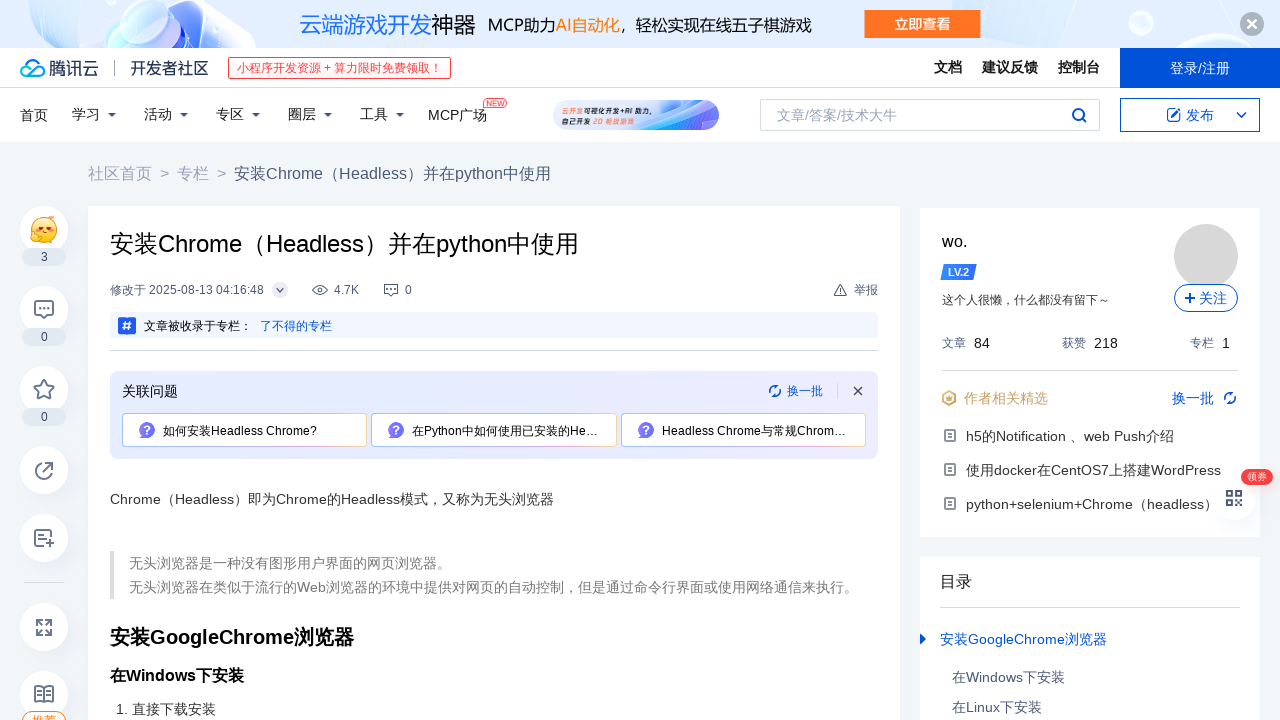

Waited for page to reach domcontentloaded state
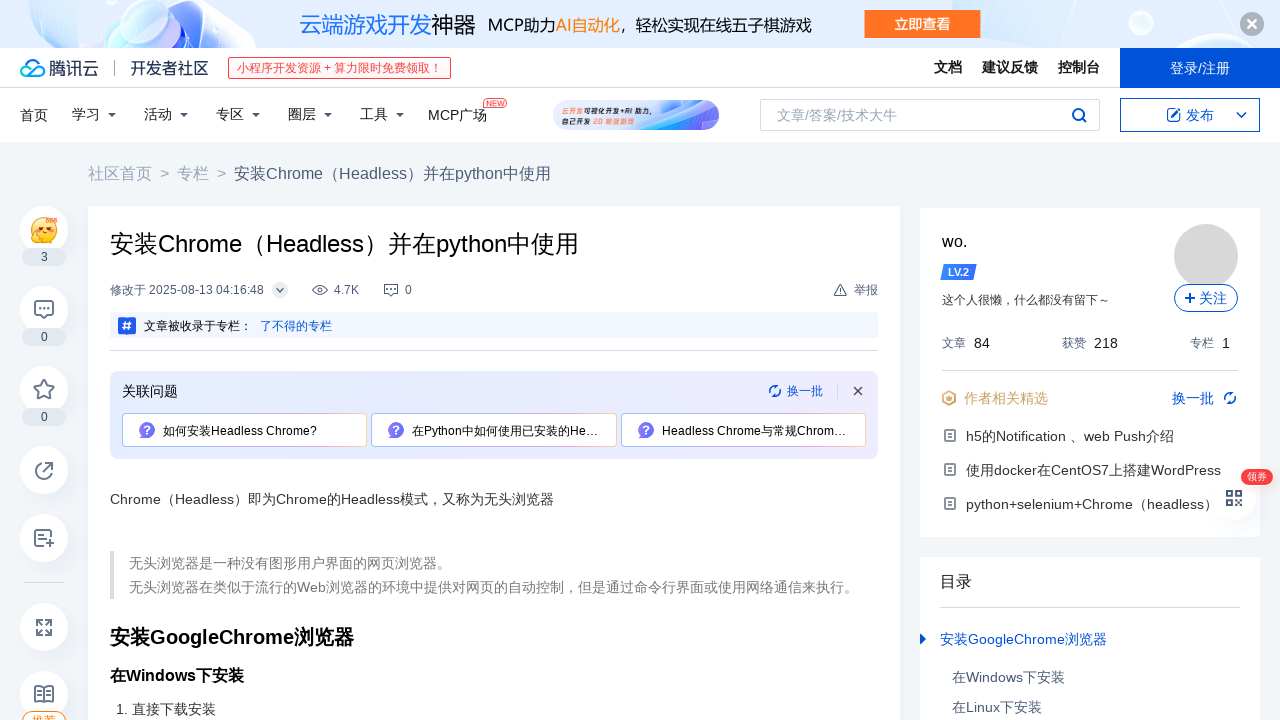

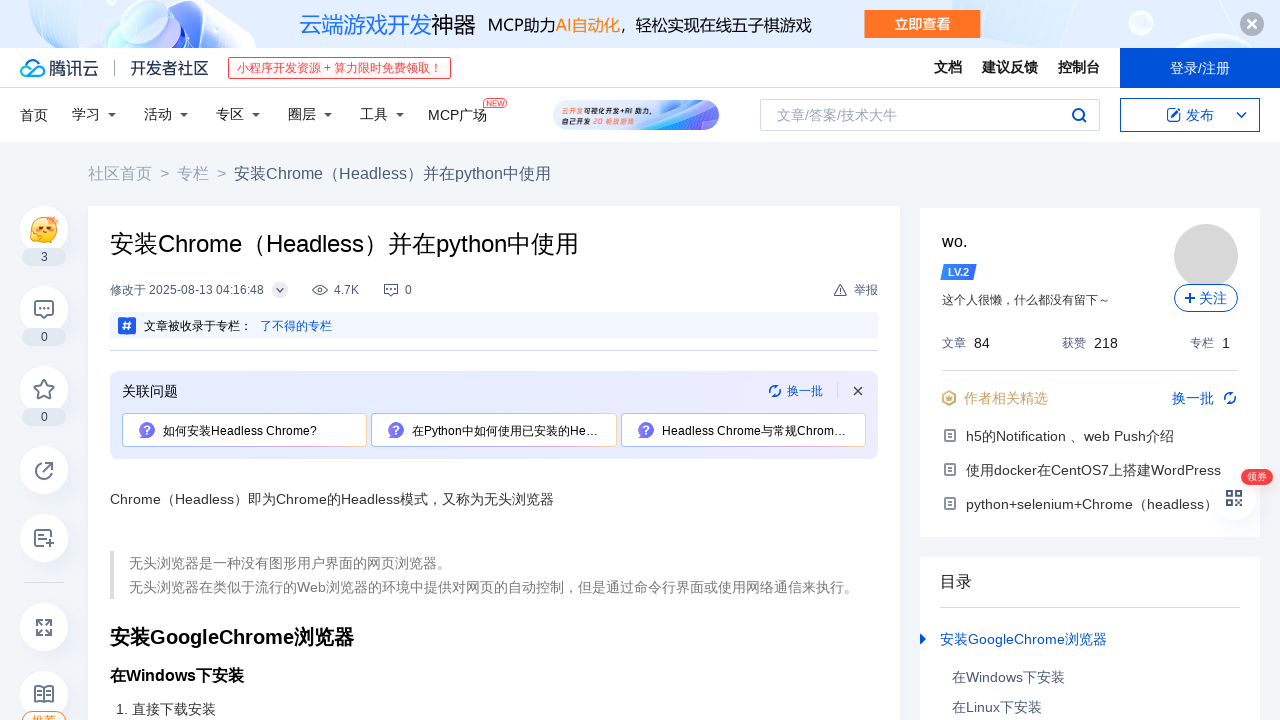